Tests a data entry form by filling all personal information fields except zip code, submitting the form, and verifying that the empty zip code field is highlighted red while all other filled fields are highlighted green.

Starting URL: https://bonigarcia.dev/selenium-webdriver-java/data-types.html

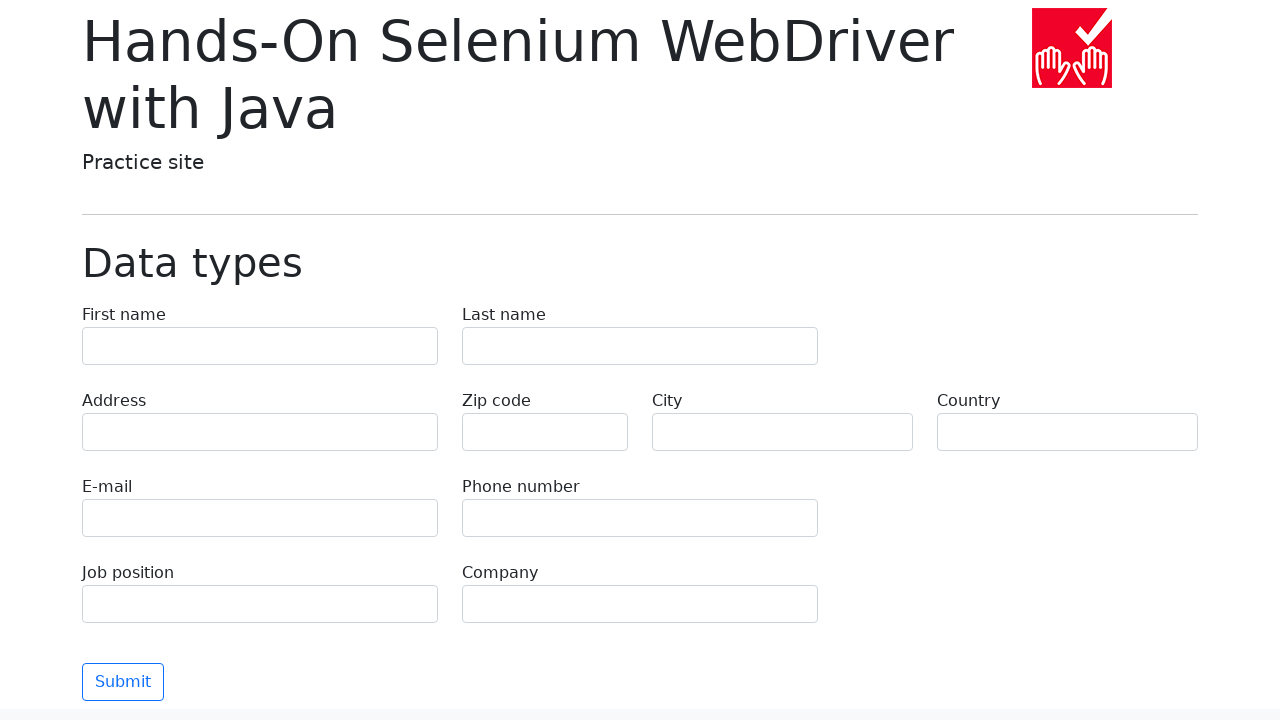

Filled first name field with 'Alexander' on input[name="first-name"]
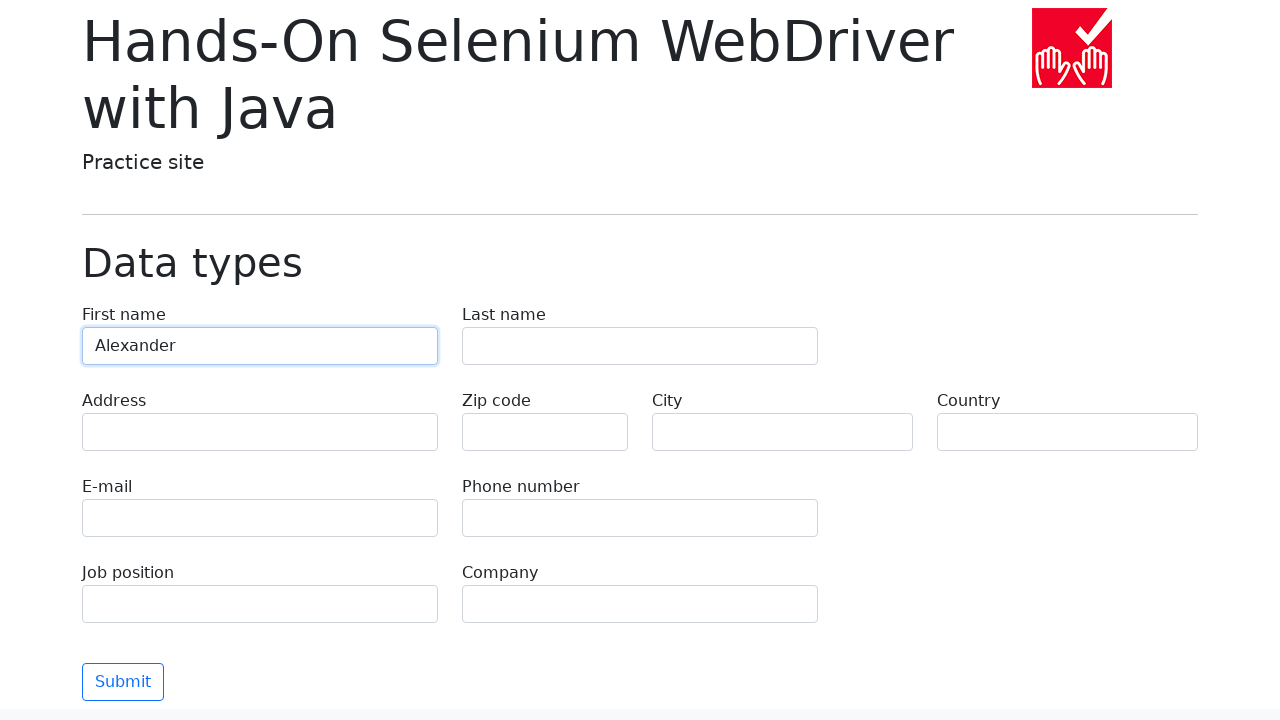

Filled last name field with 'Petrov' on input[name="last-name"]
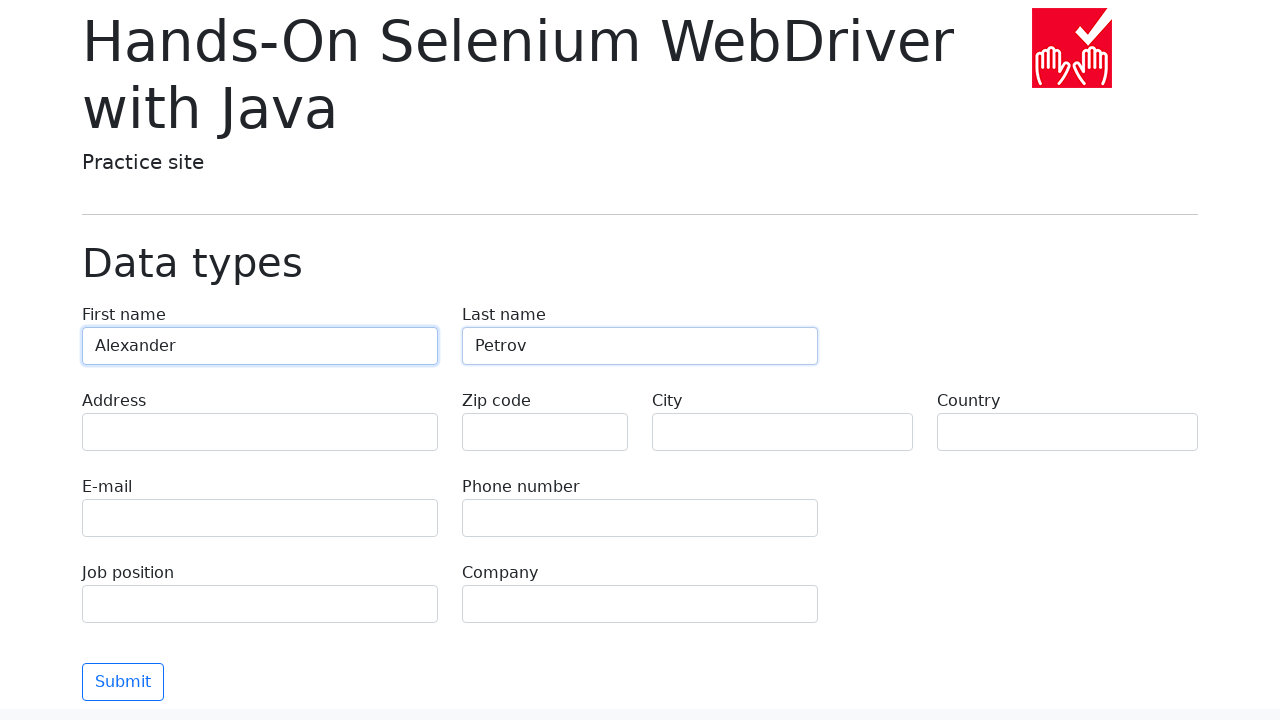

Filled address field with '123 Main Street, Apt 4B' on input[name="address"]
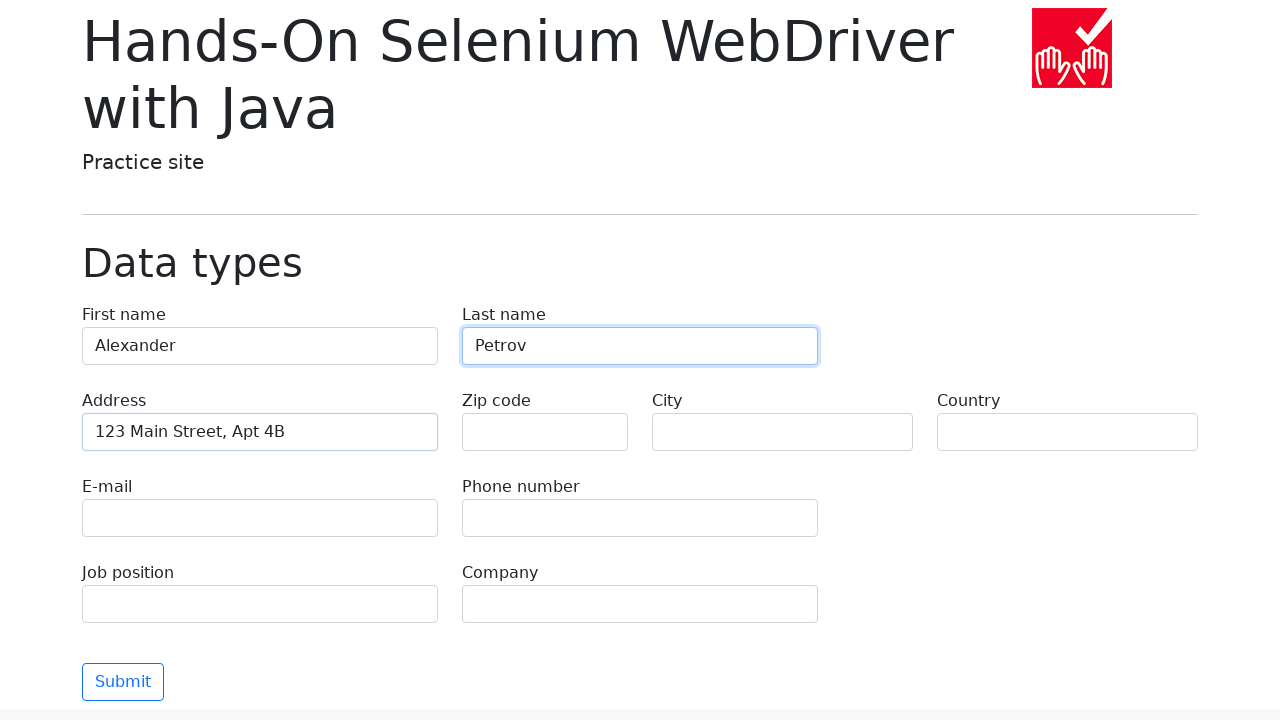

Filled email field with 'alexander.petrov@example.com' on input[name="e-mail"]
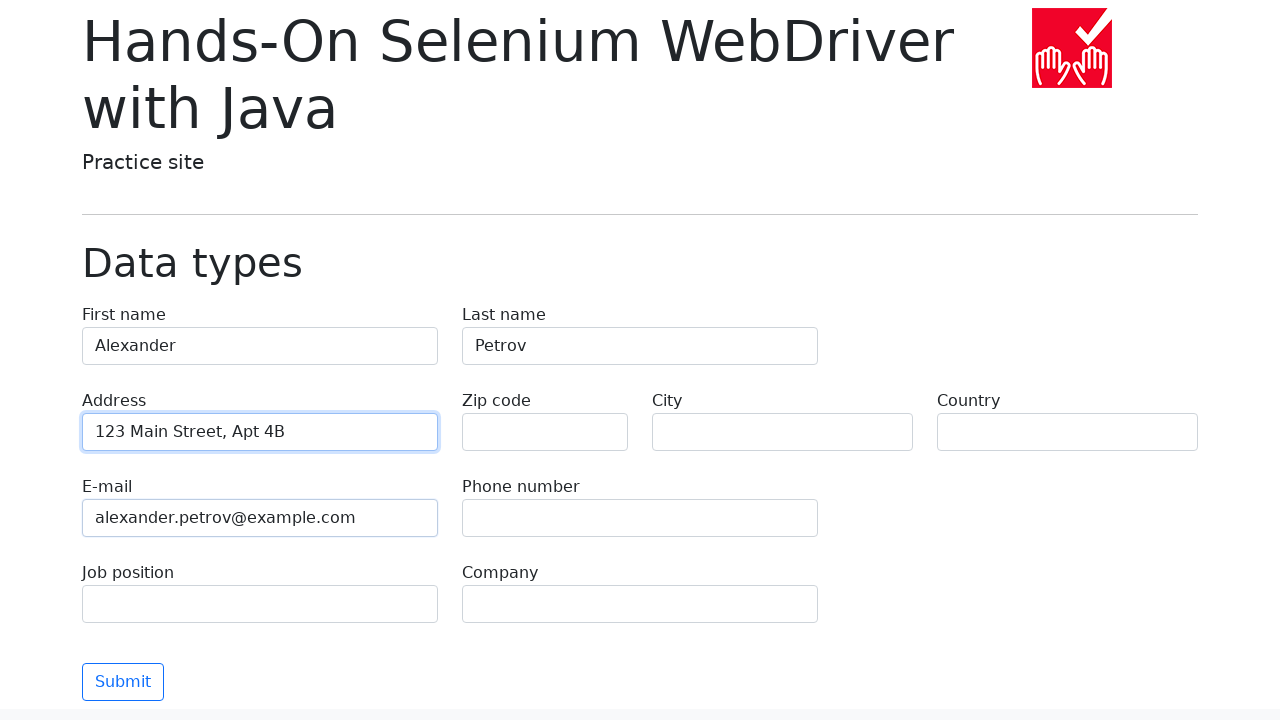

Filled phone field with '5551234567' on input[name="phone"]
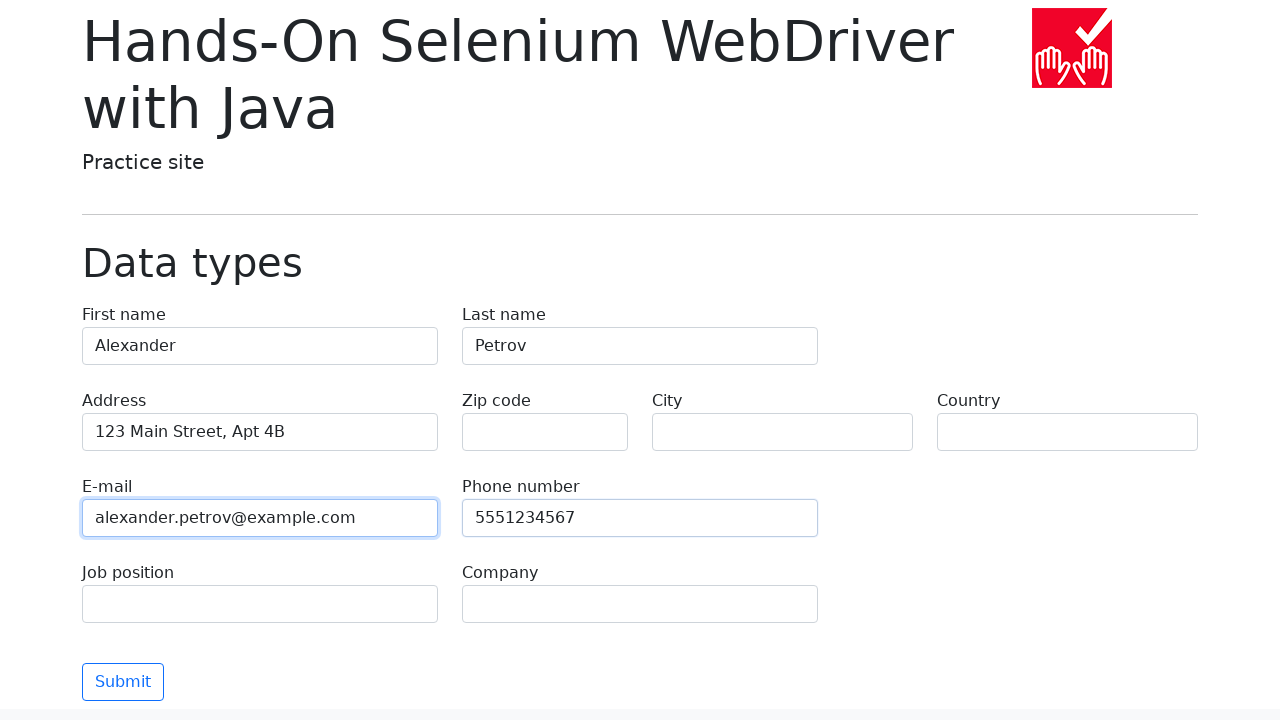

Left zip code field empty intentionally on input[name="zip-code"]
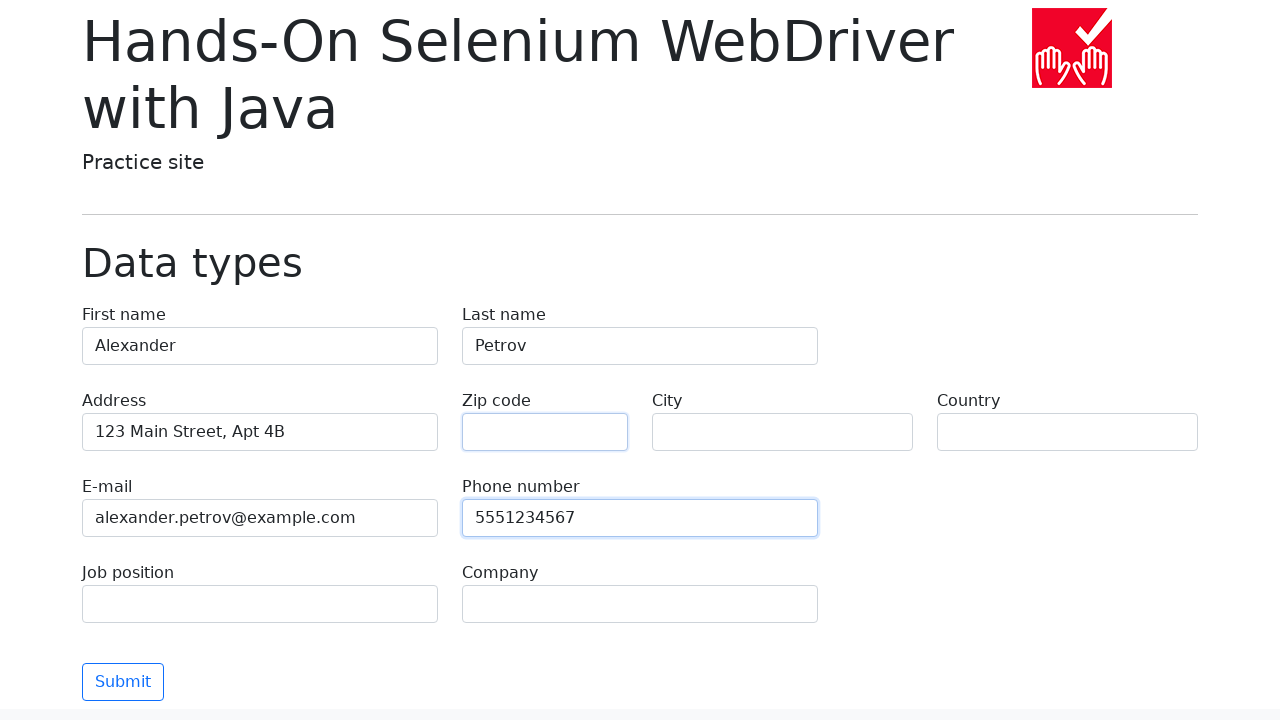

Filled city field with 'San Francisco' on input[name="city"]
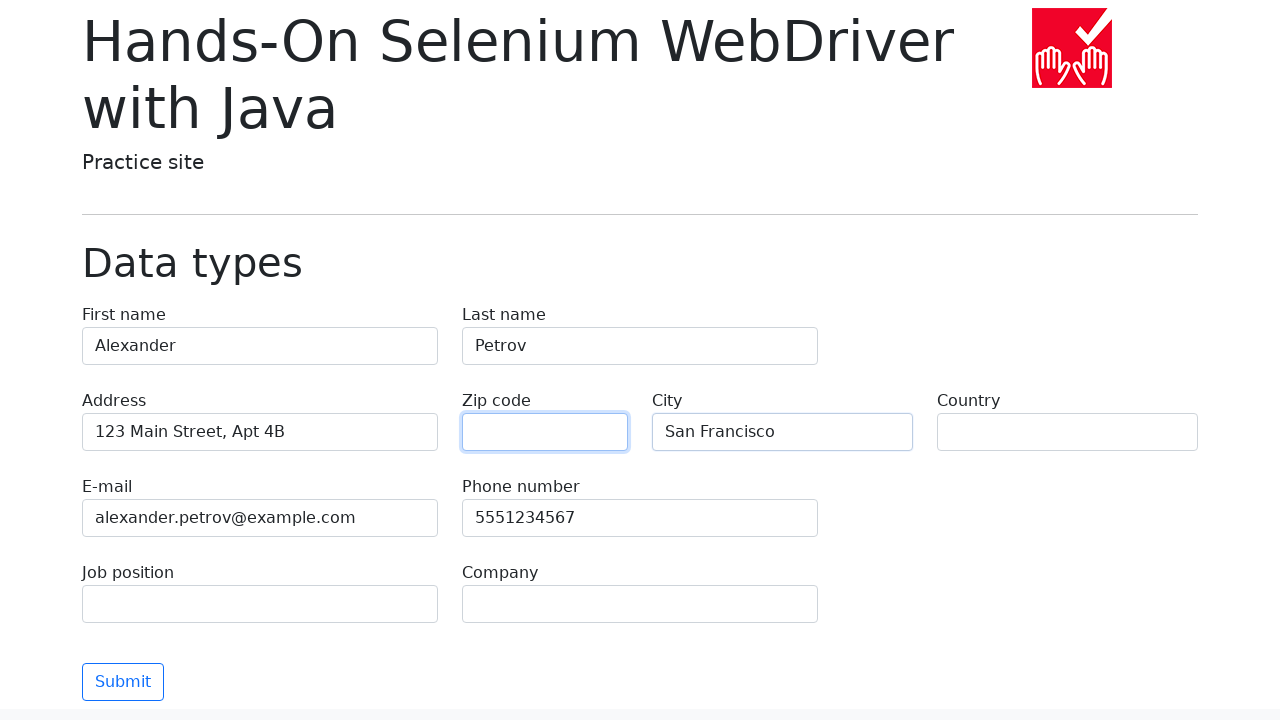

Filled country field with 'United States' on input[name="country"]
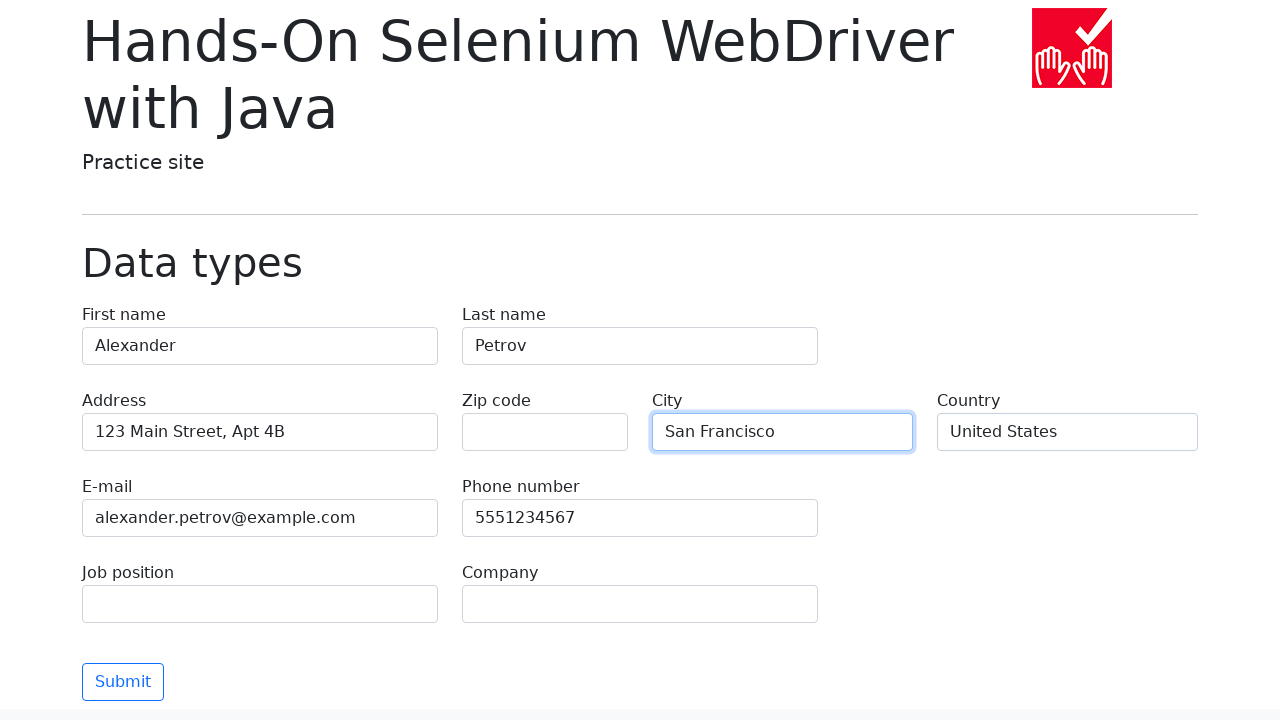

Filled job position field with 'Software Engineer' on input[name="job-position"]
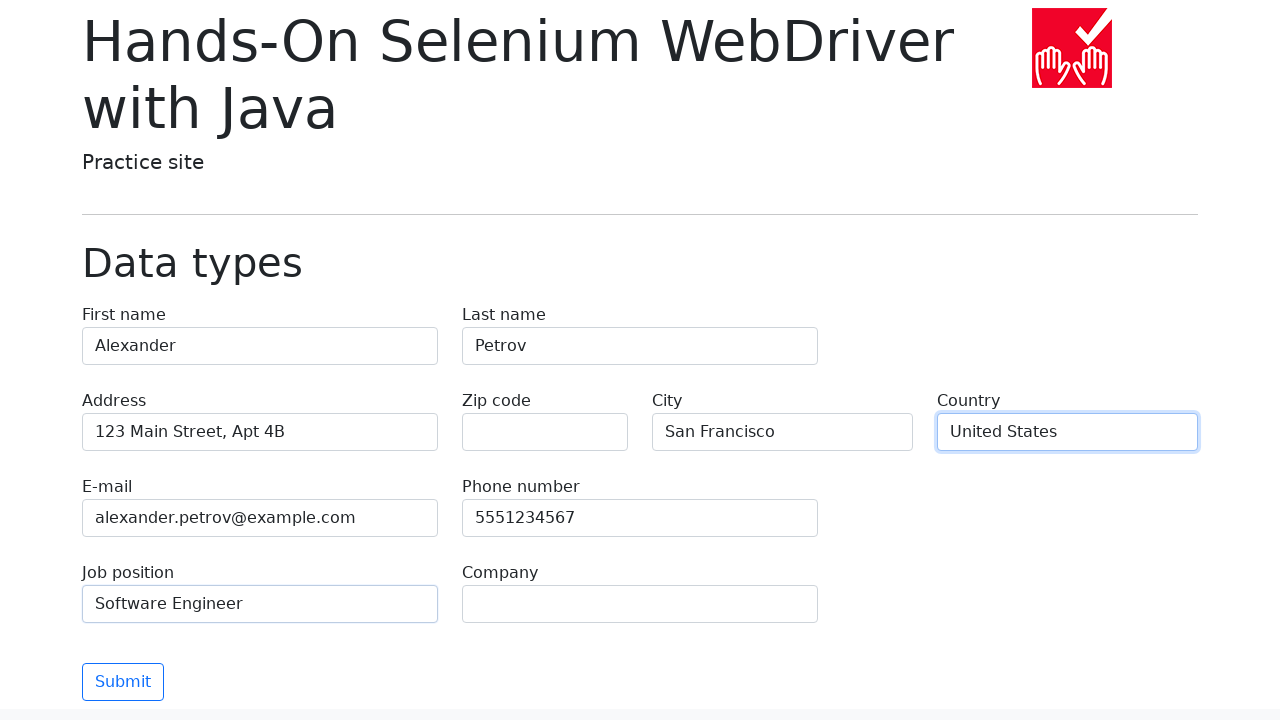

Filled company field with 'Tech Solutions Inc' on input[name="company"]
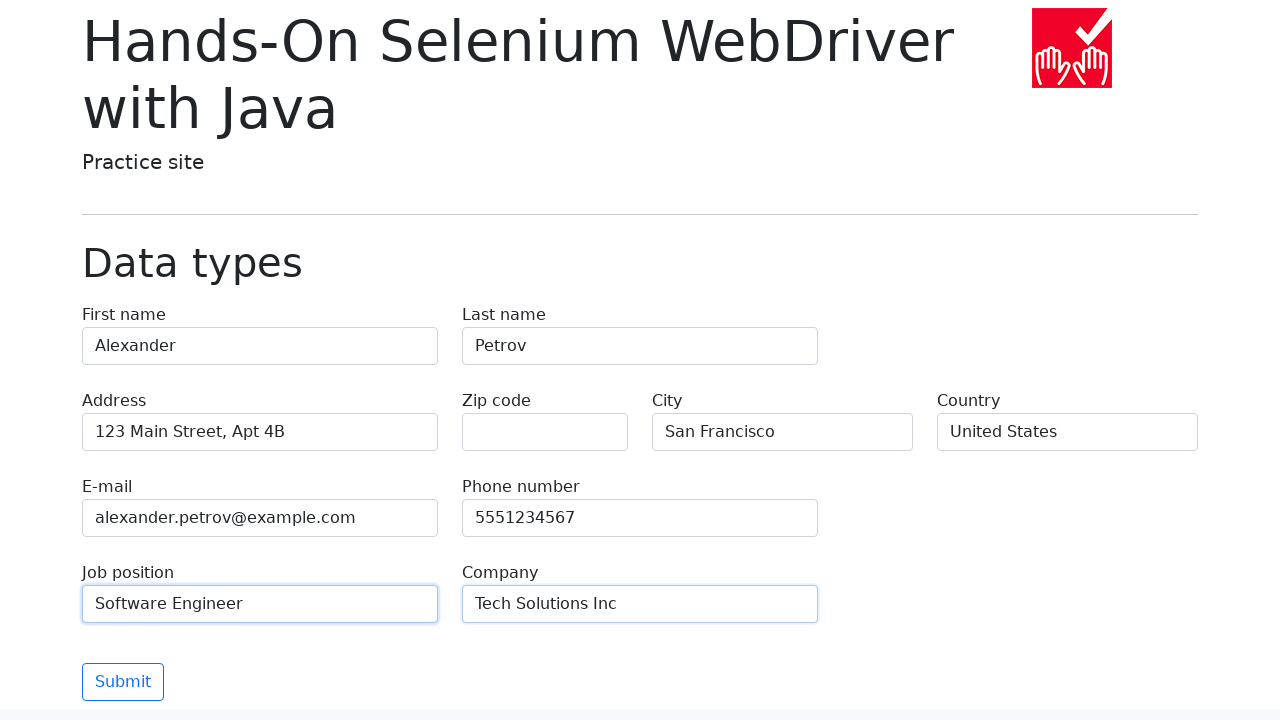

Scrolled submit button into view
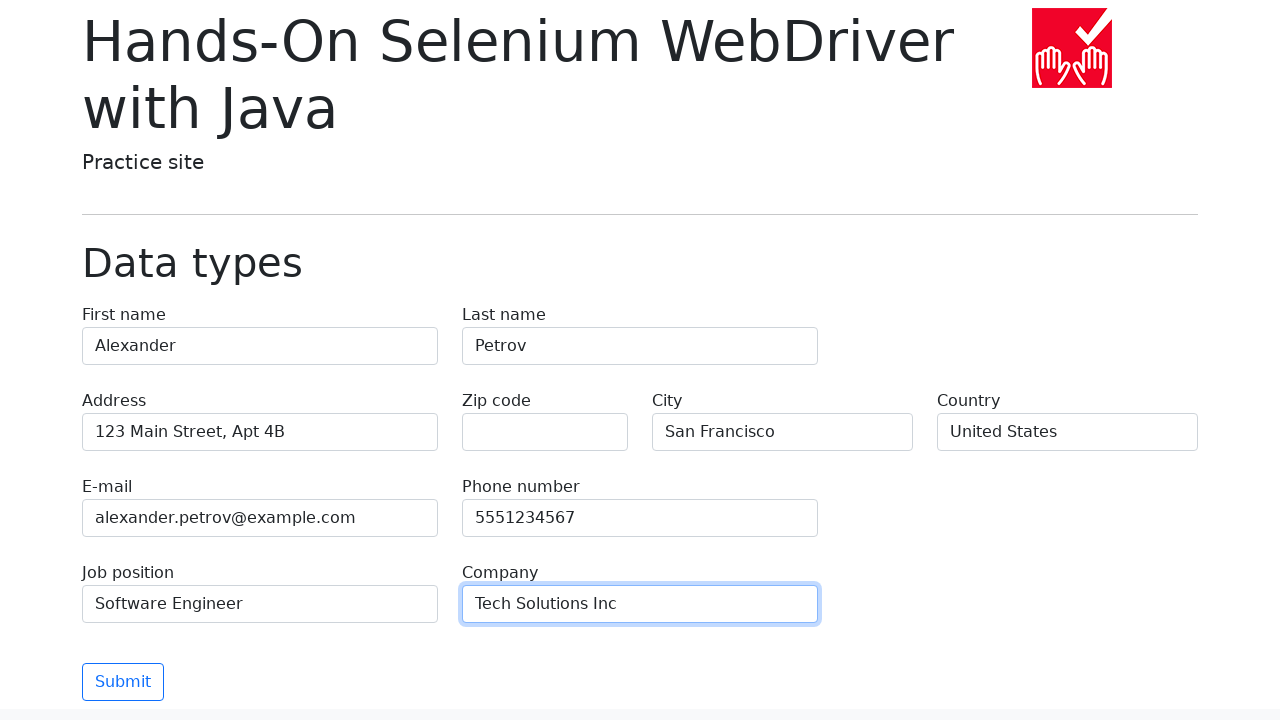

Clicked submit button to submit the form at (123, 682) on button.btn
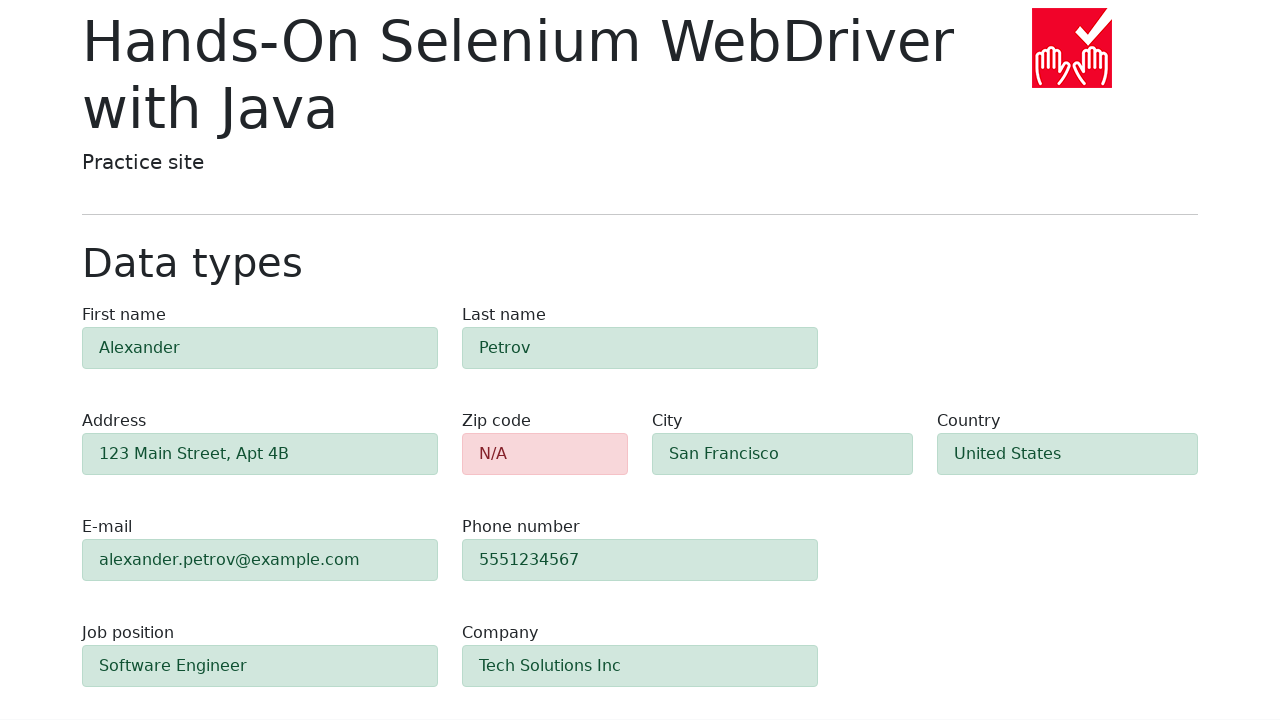

Form submitted and validation results displayed
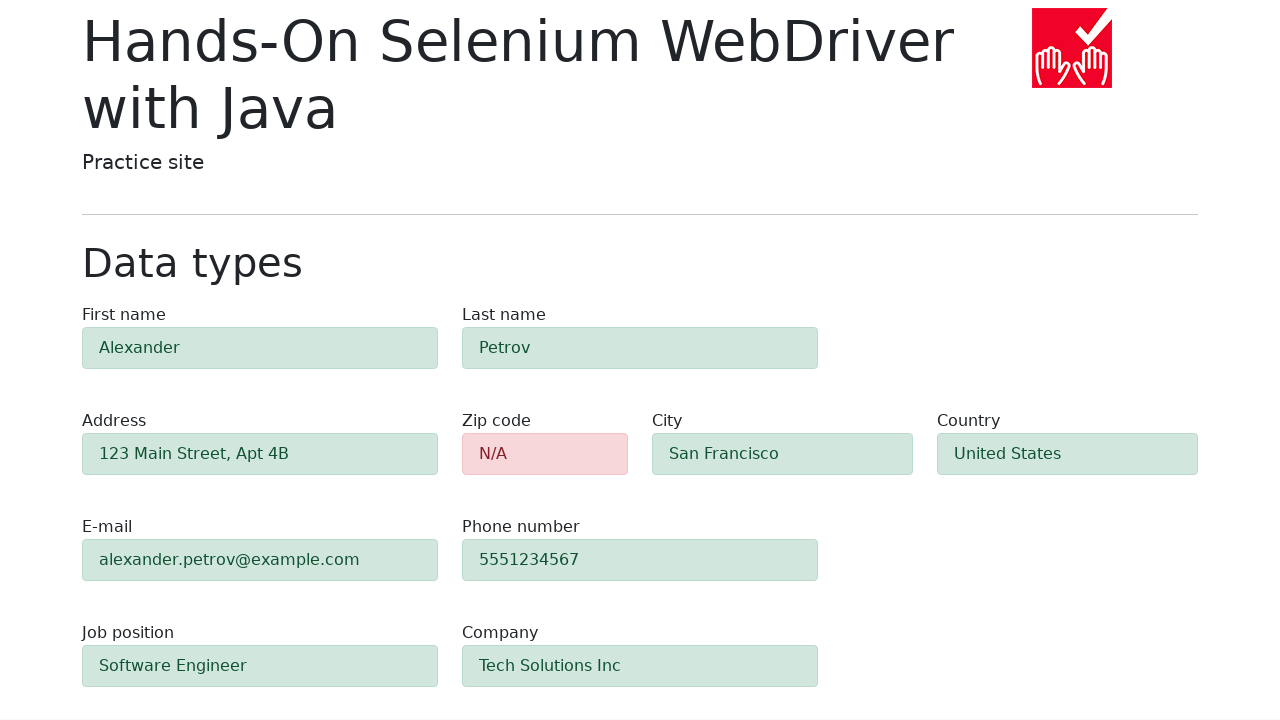

Verified zip code field is highlighted red (empty field failed validation)
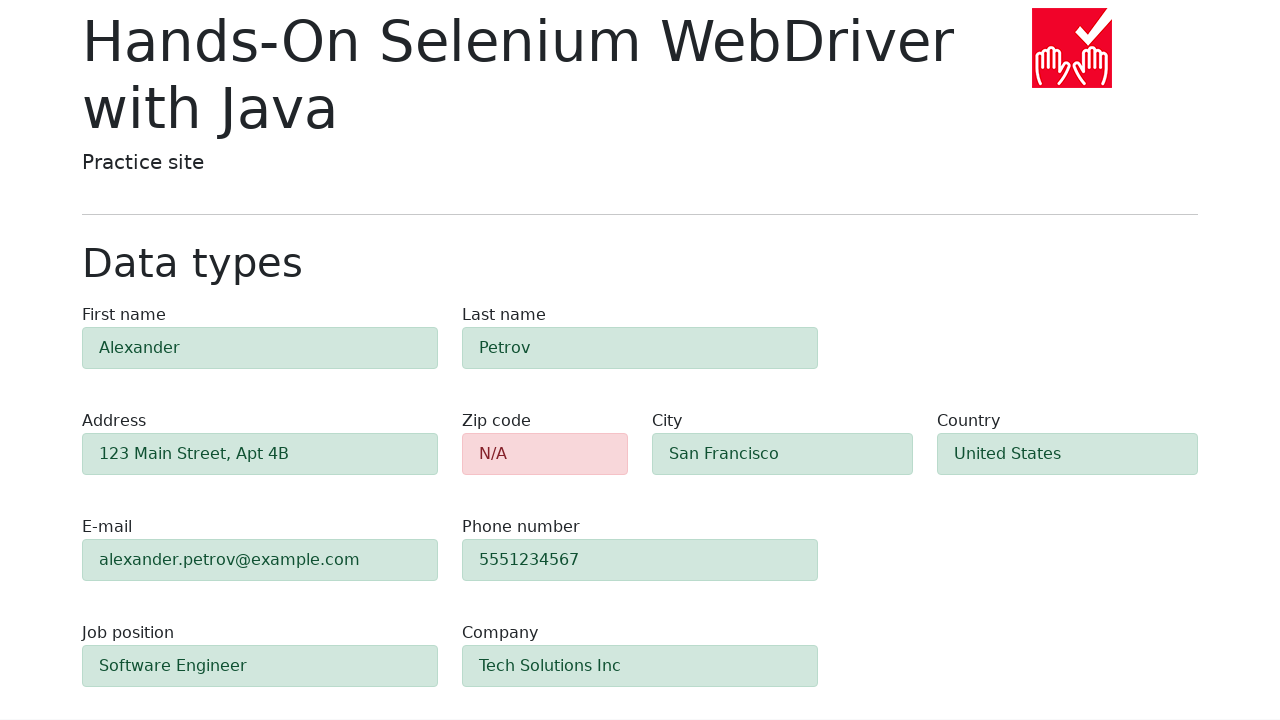

Verified field #first-name is highlighted green (passed validation)
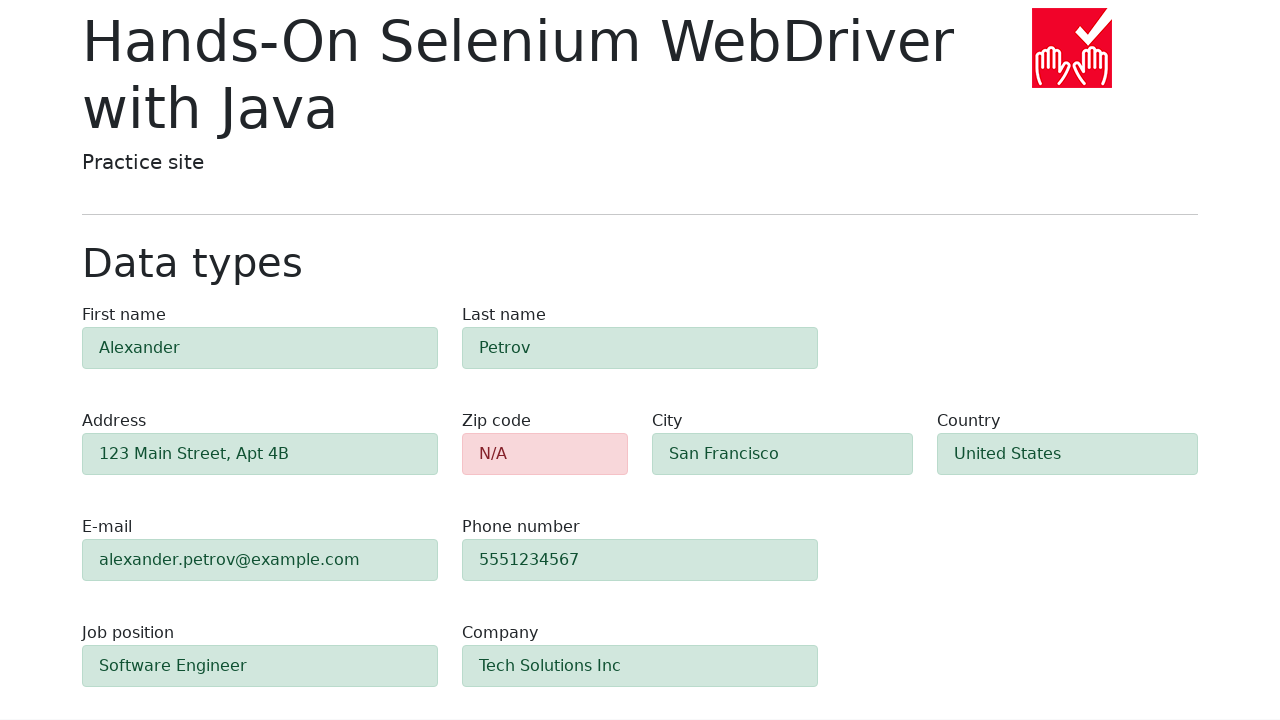

Verified field #last-name is highlighted green (passed validation)
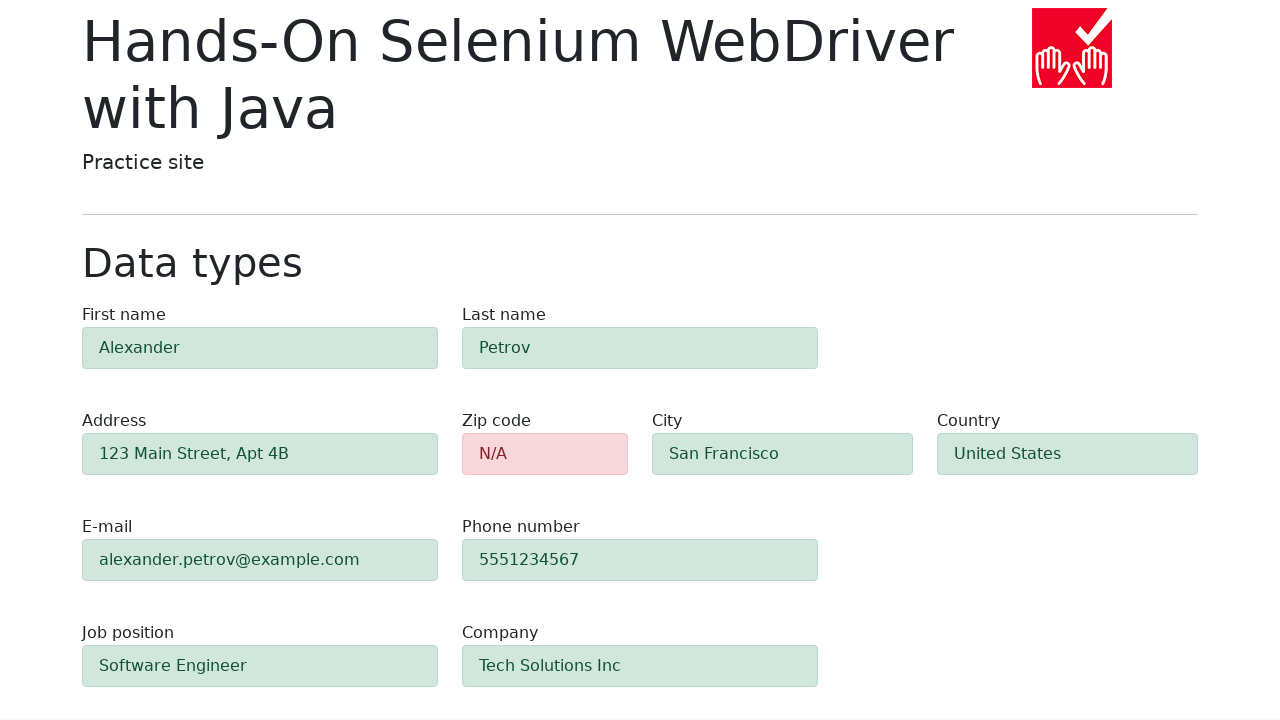

Verified field #address is highlighted green (passed validation)
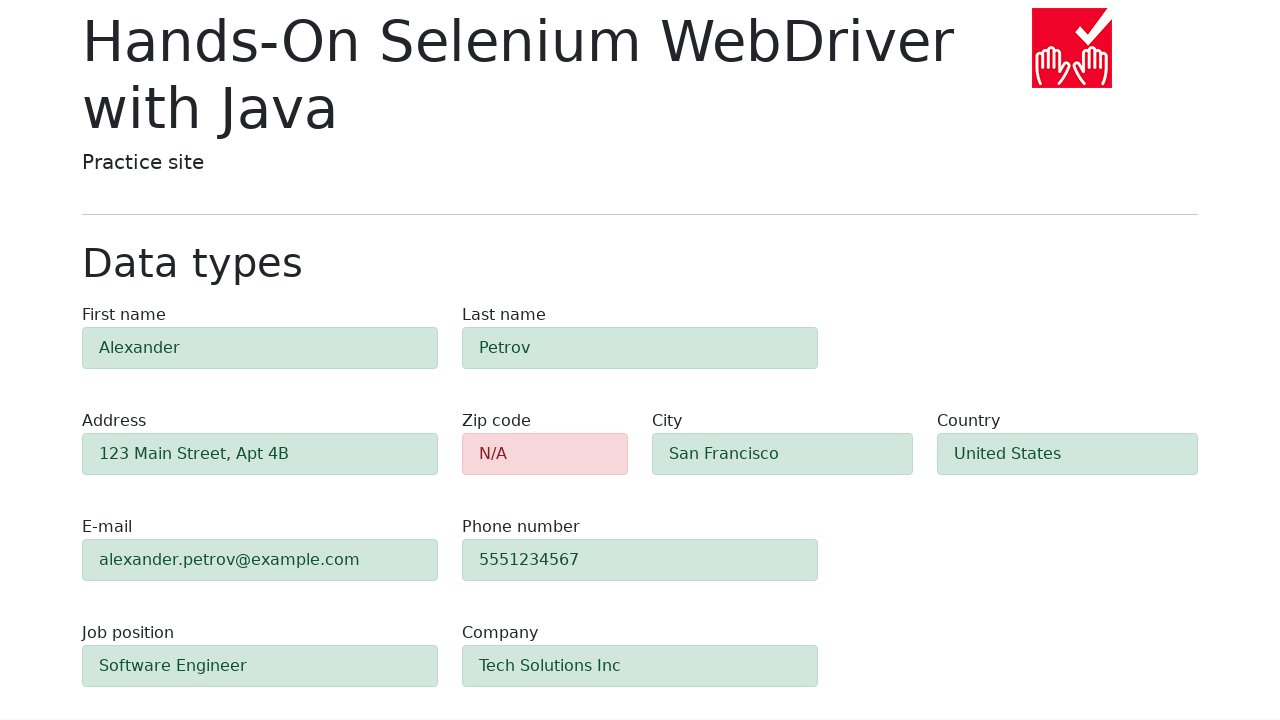

Verified field #e-mail is highlighted green (passed validation)
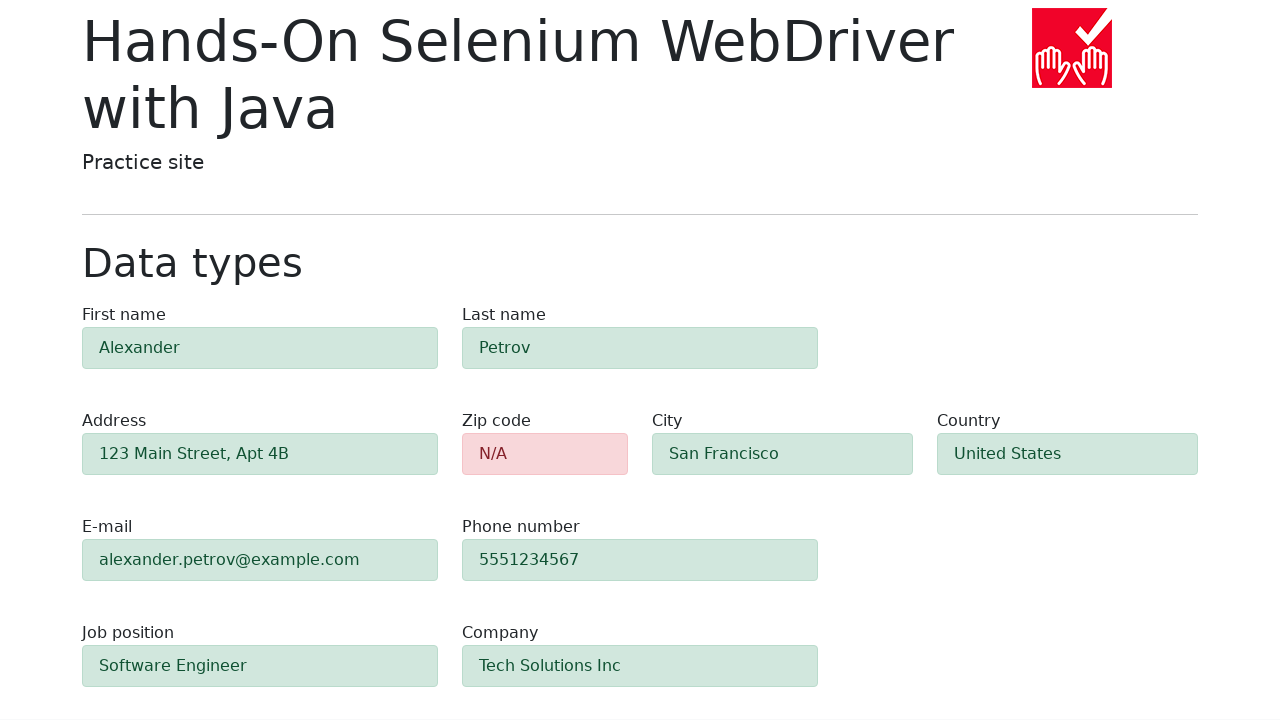

Verified field #phone is highlighted green (passed validation)
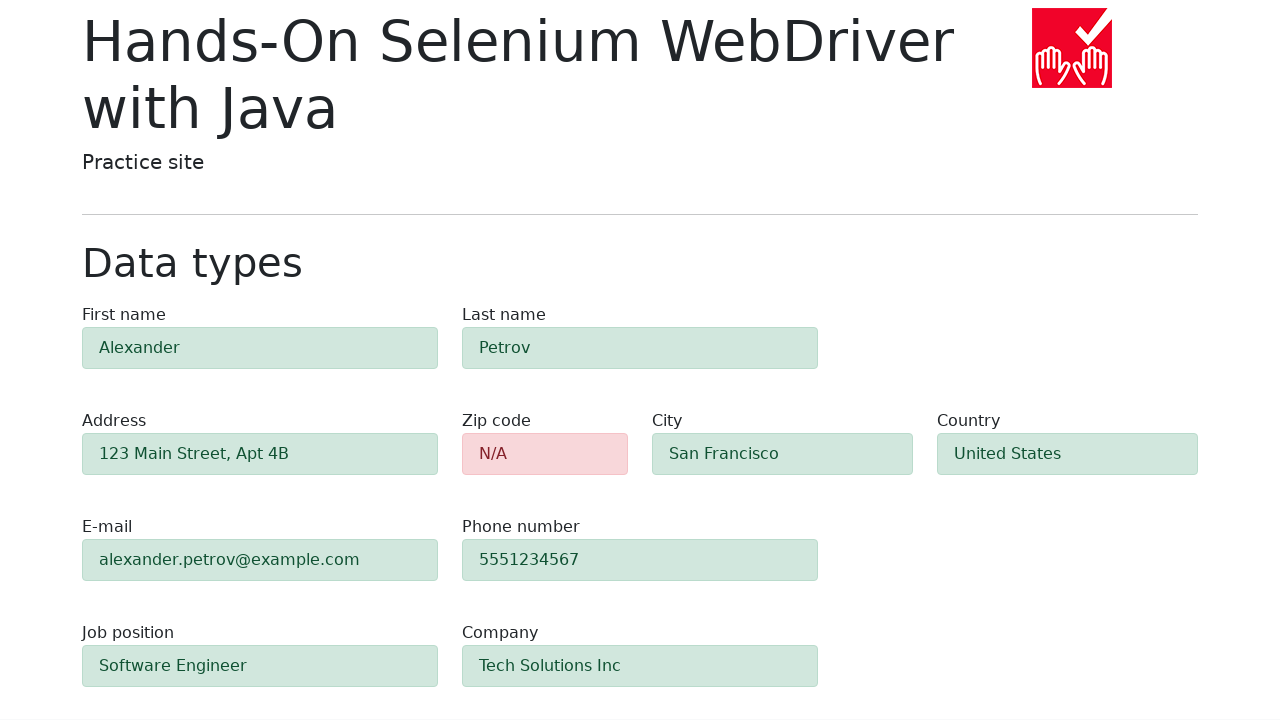

Verified field #city is highlighted green (passed validation)
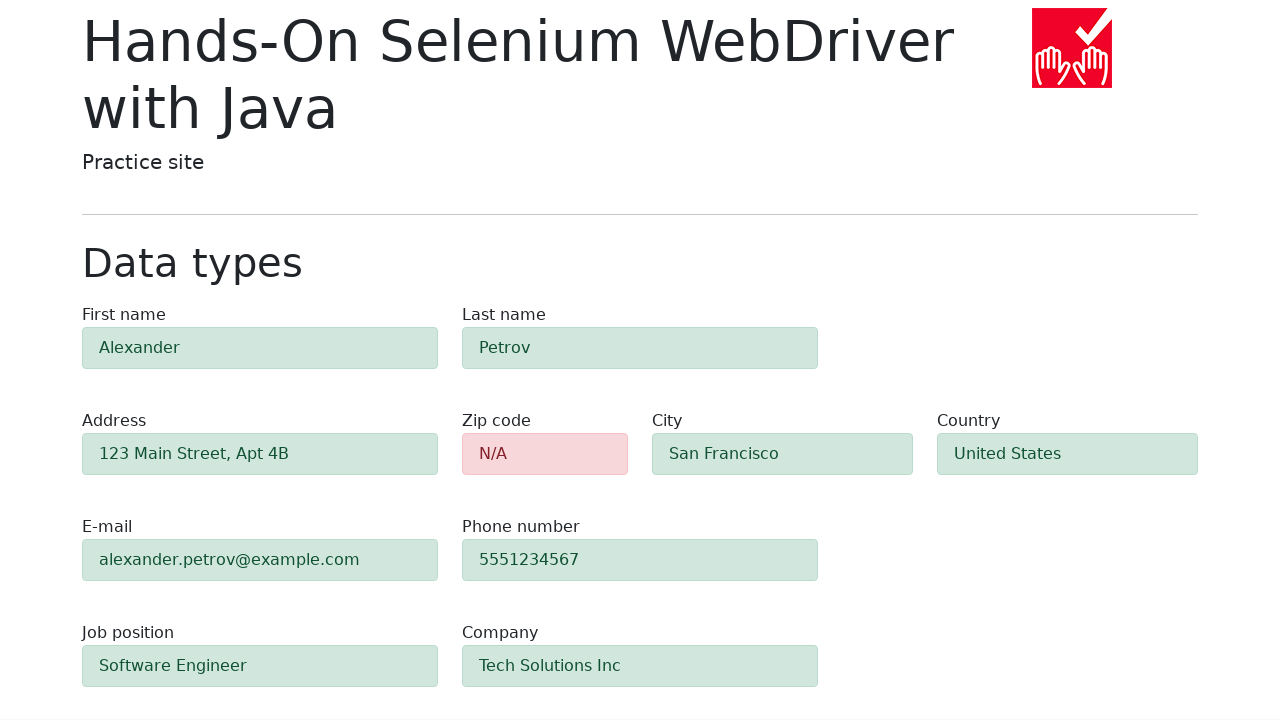

Verified field #country is highlighted green (passed validation)
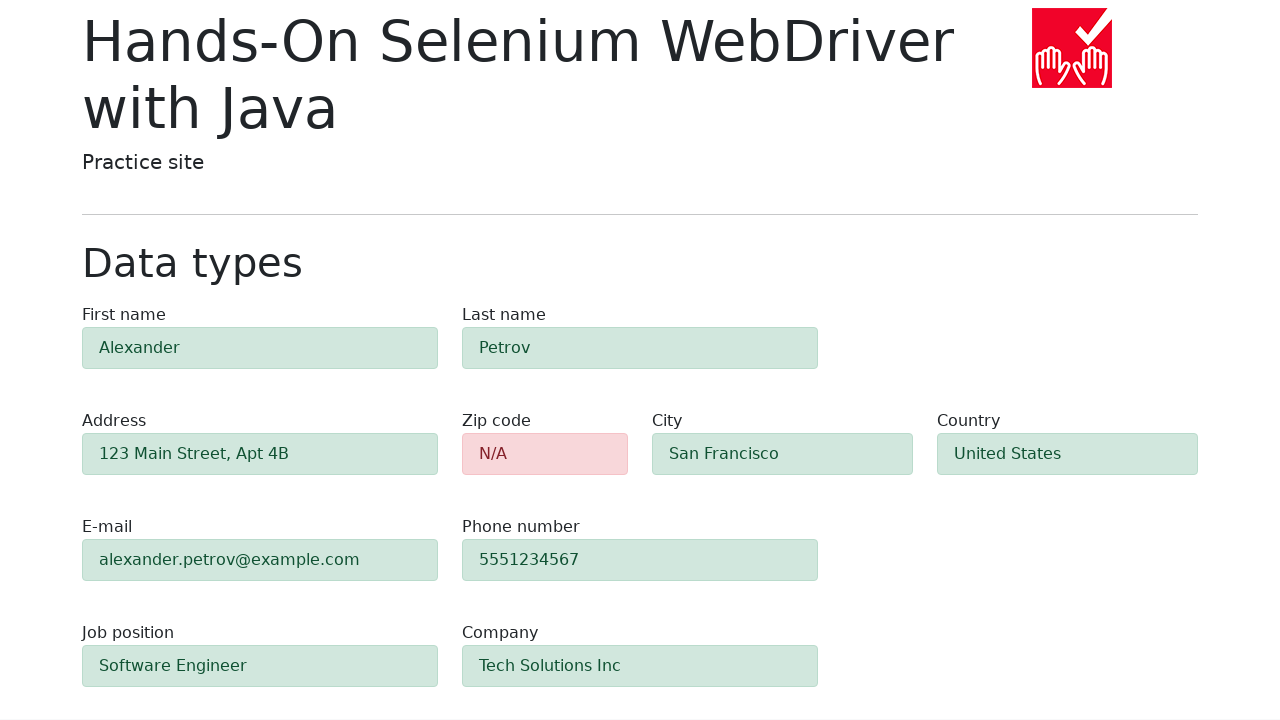

Verified field #job-position is highlighted green (passed validation)
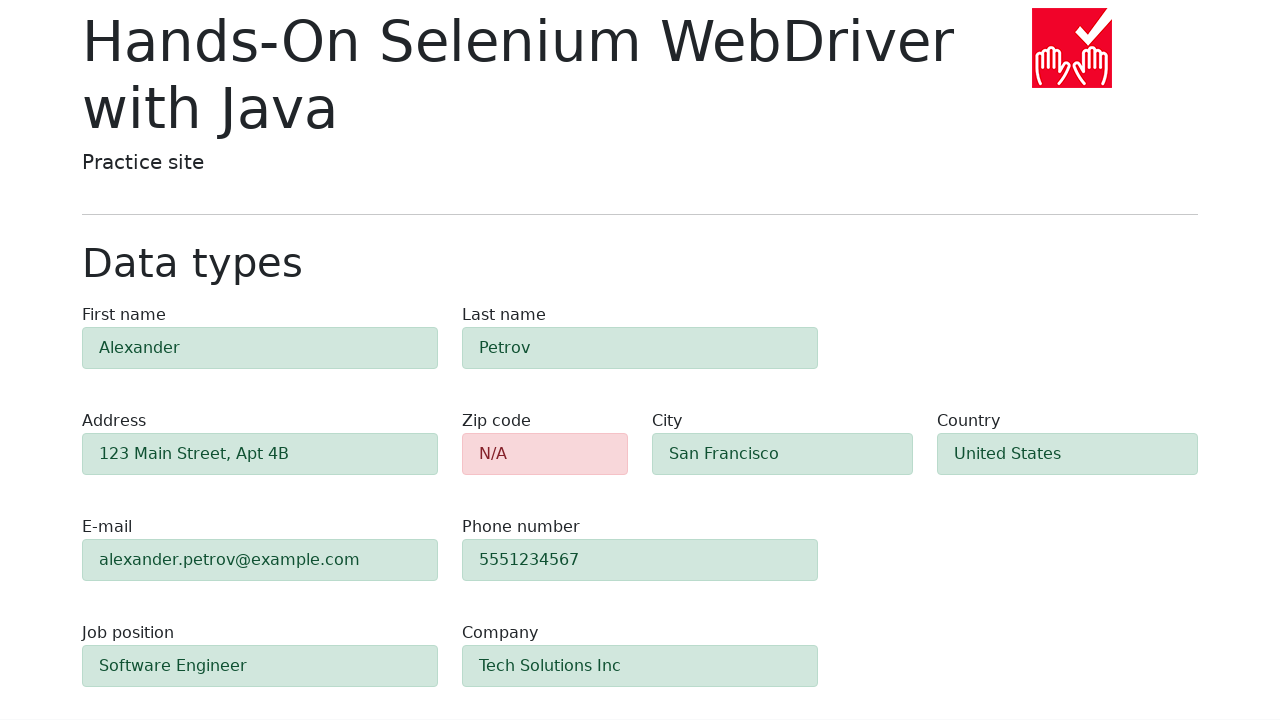

Verified field #company is highlighted green (passed validation)
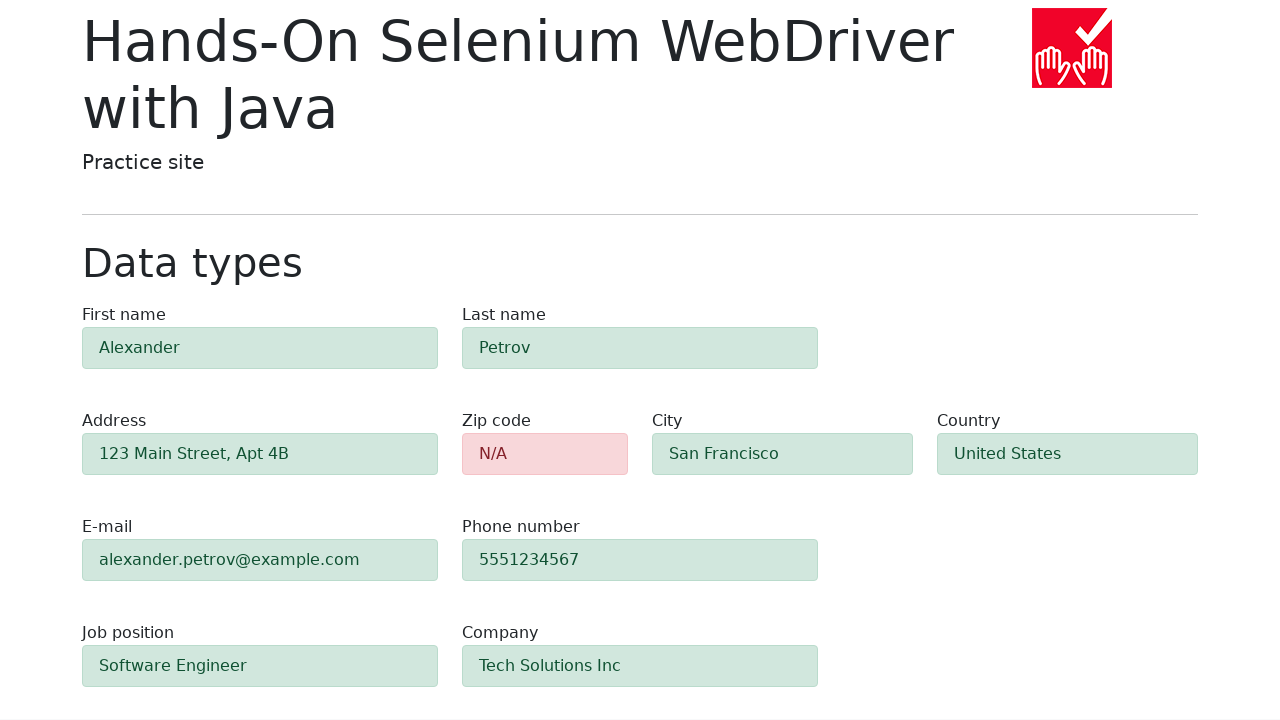

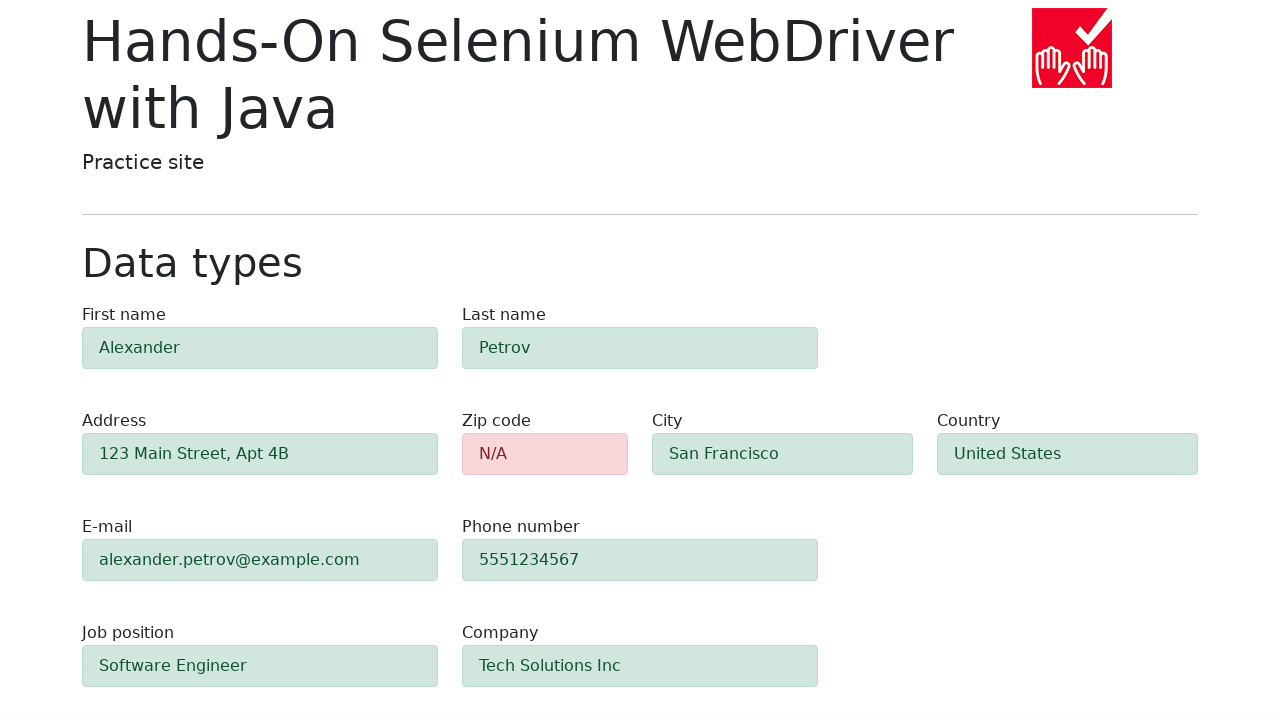